Performs a drag and drop operation, dragging a logo image to a drop area

Starting URL: https://demo.automationtesting.in/Dynamic.html

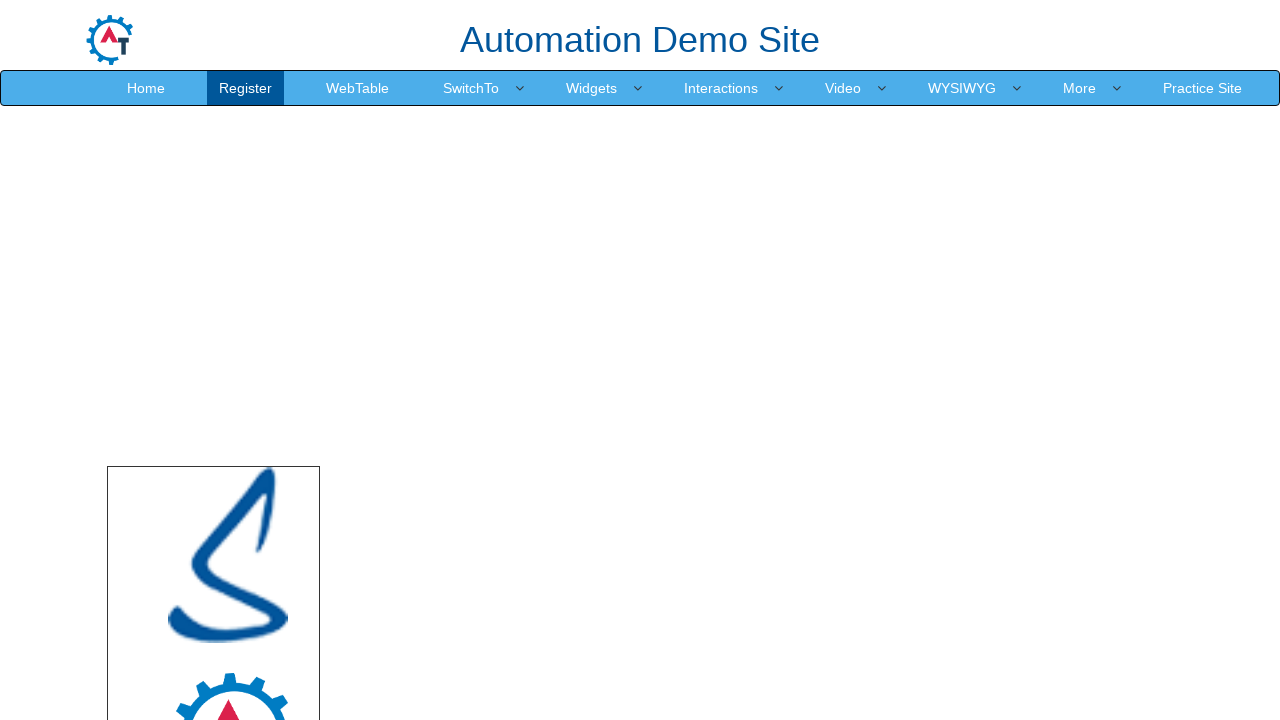

Set viewport size to 1920x1080
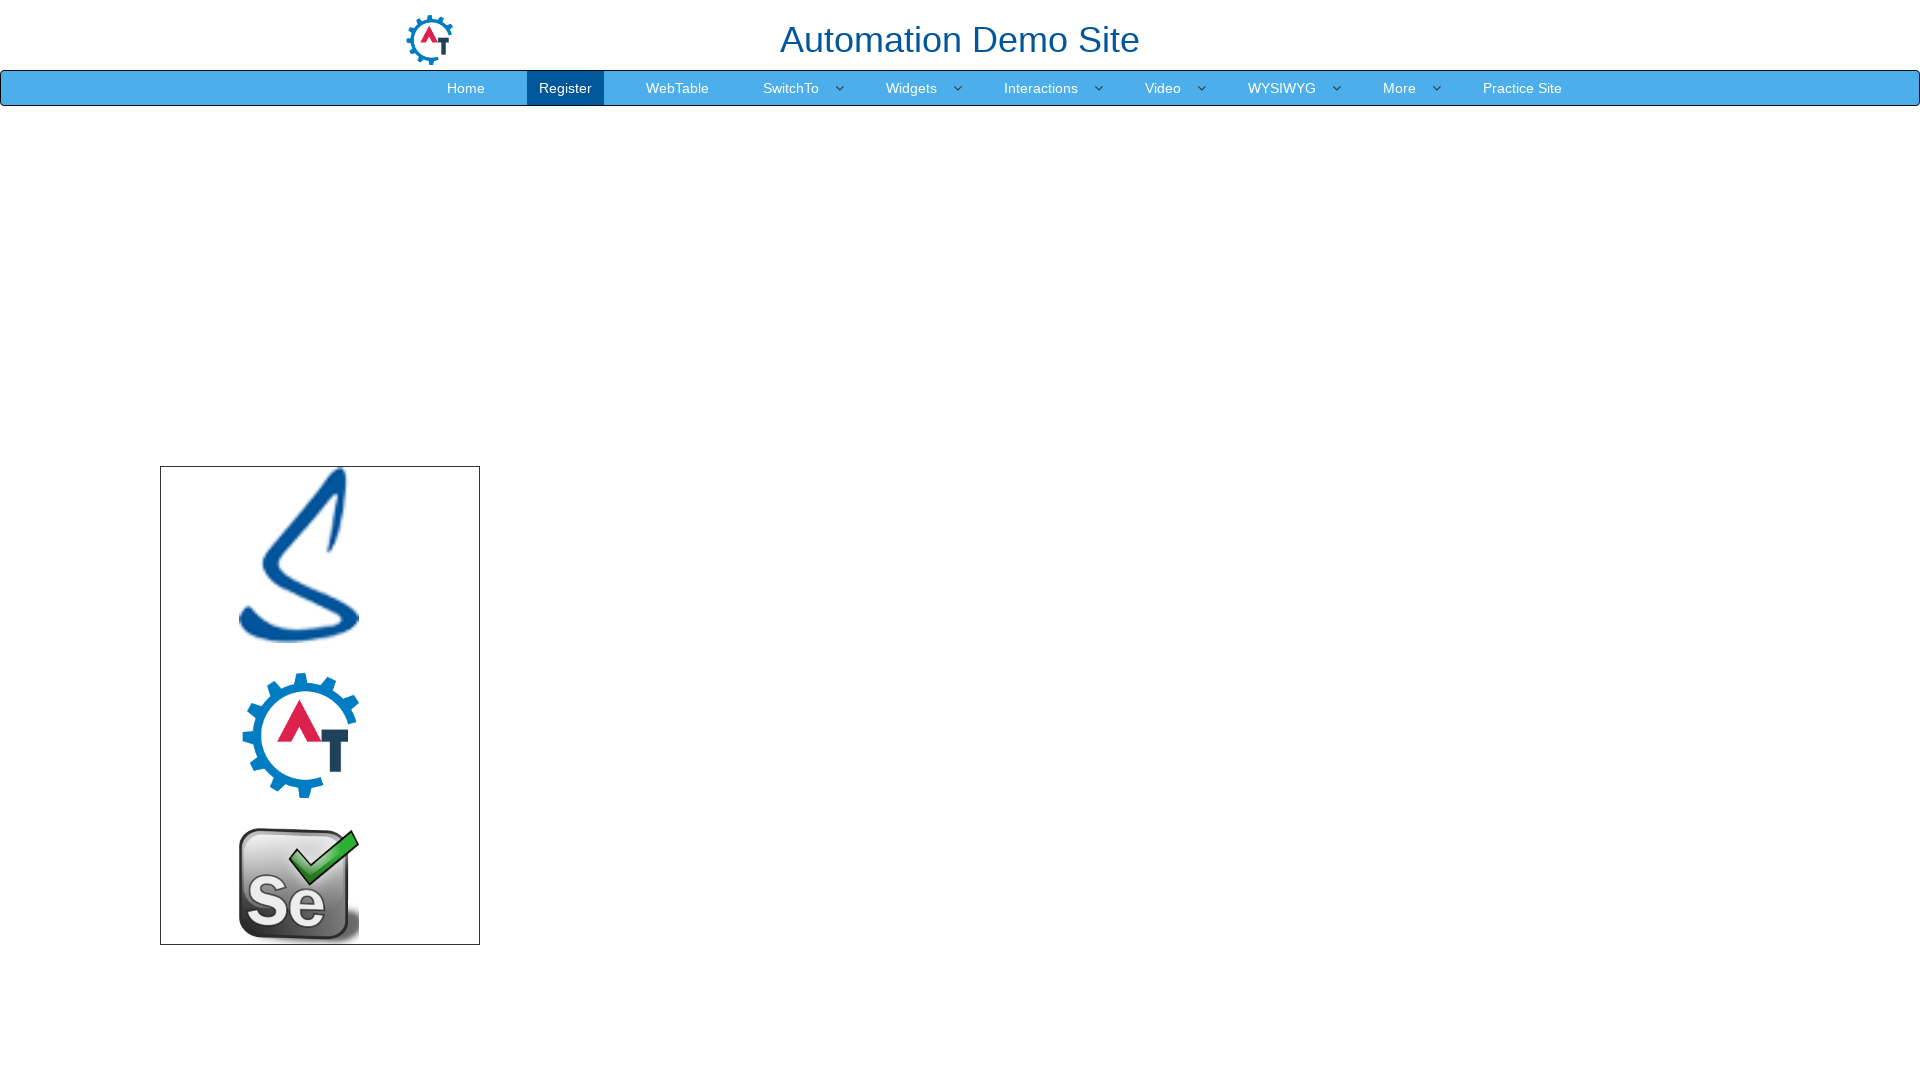

Located logo image element
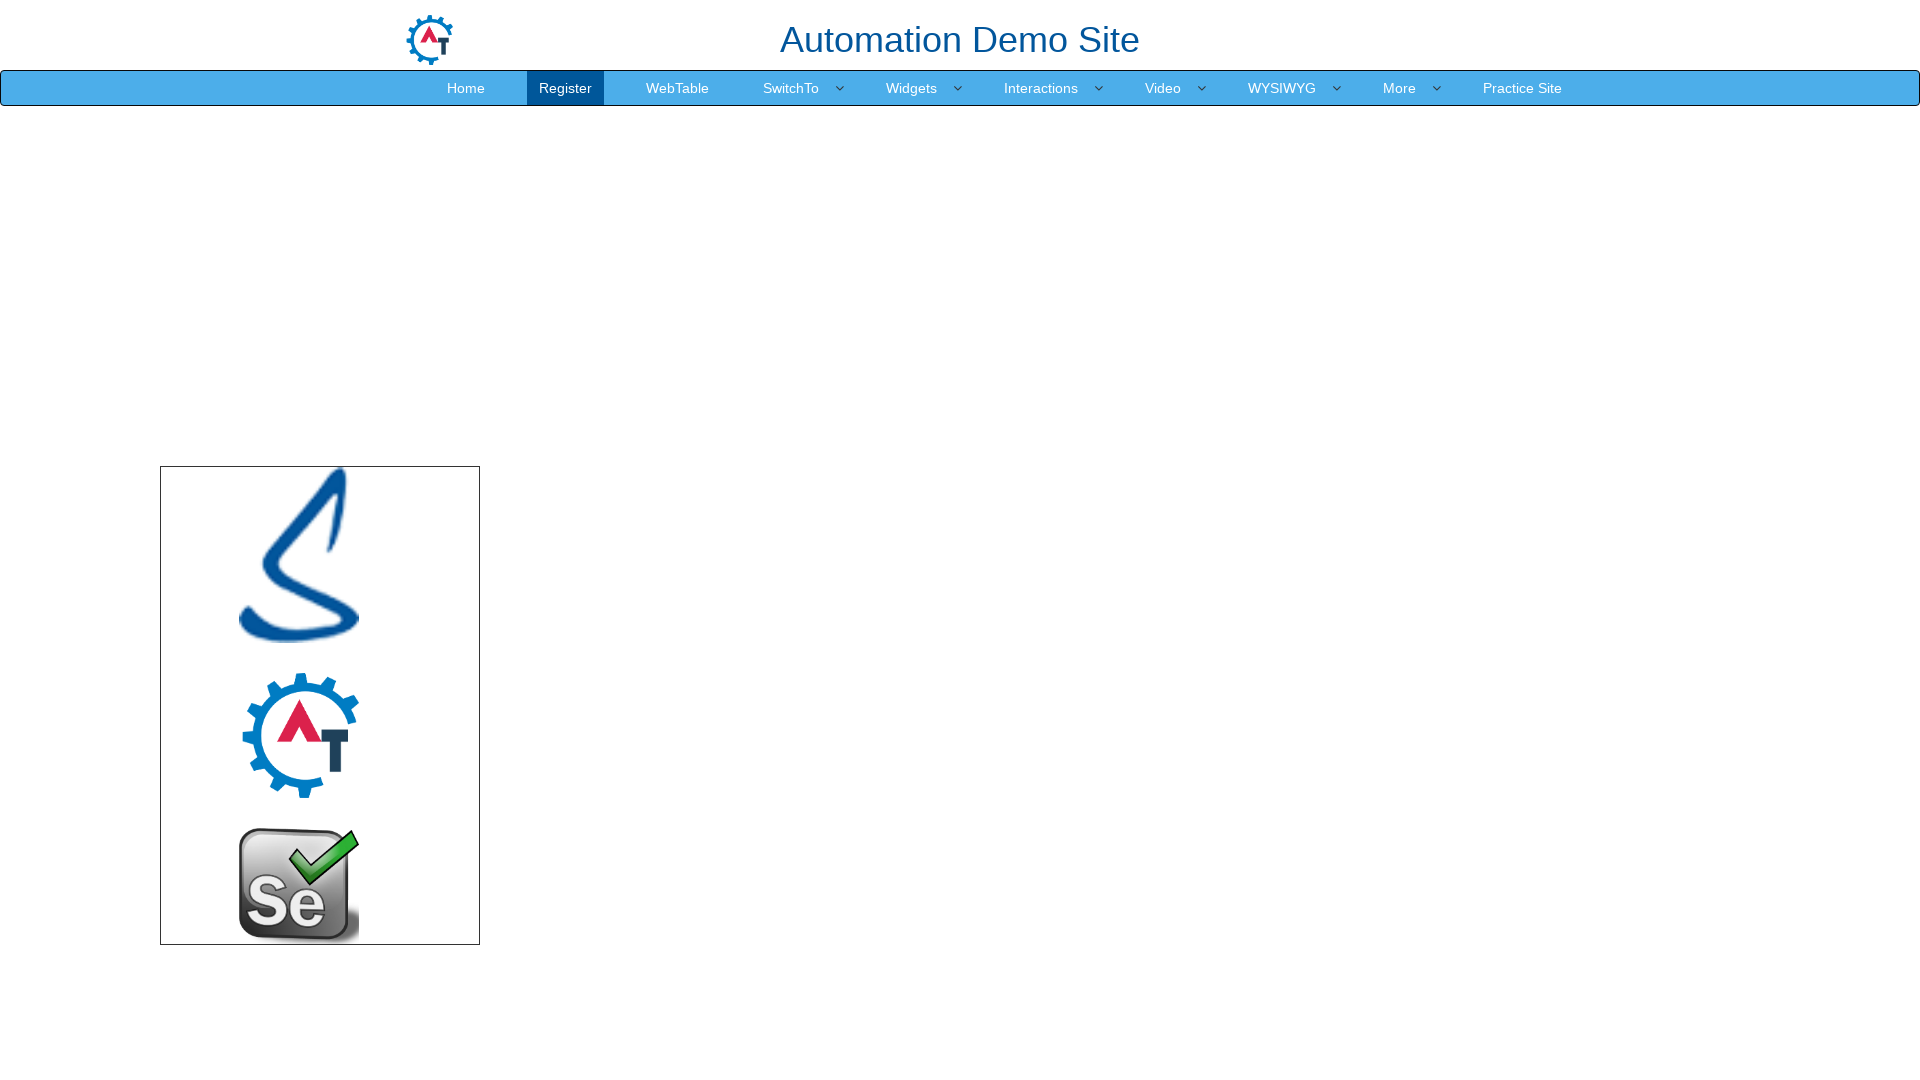

Located drop area element
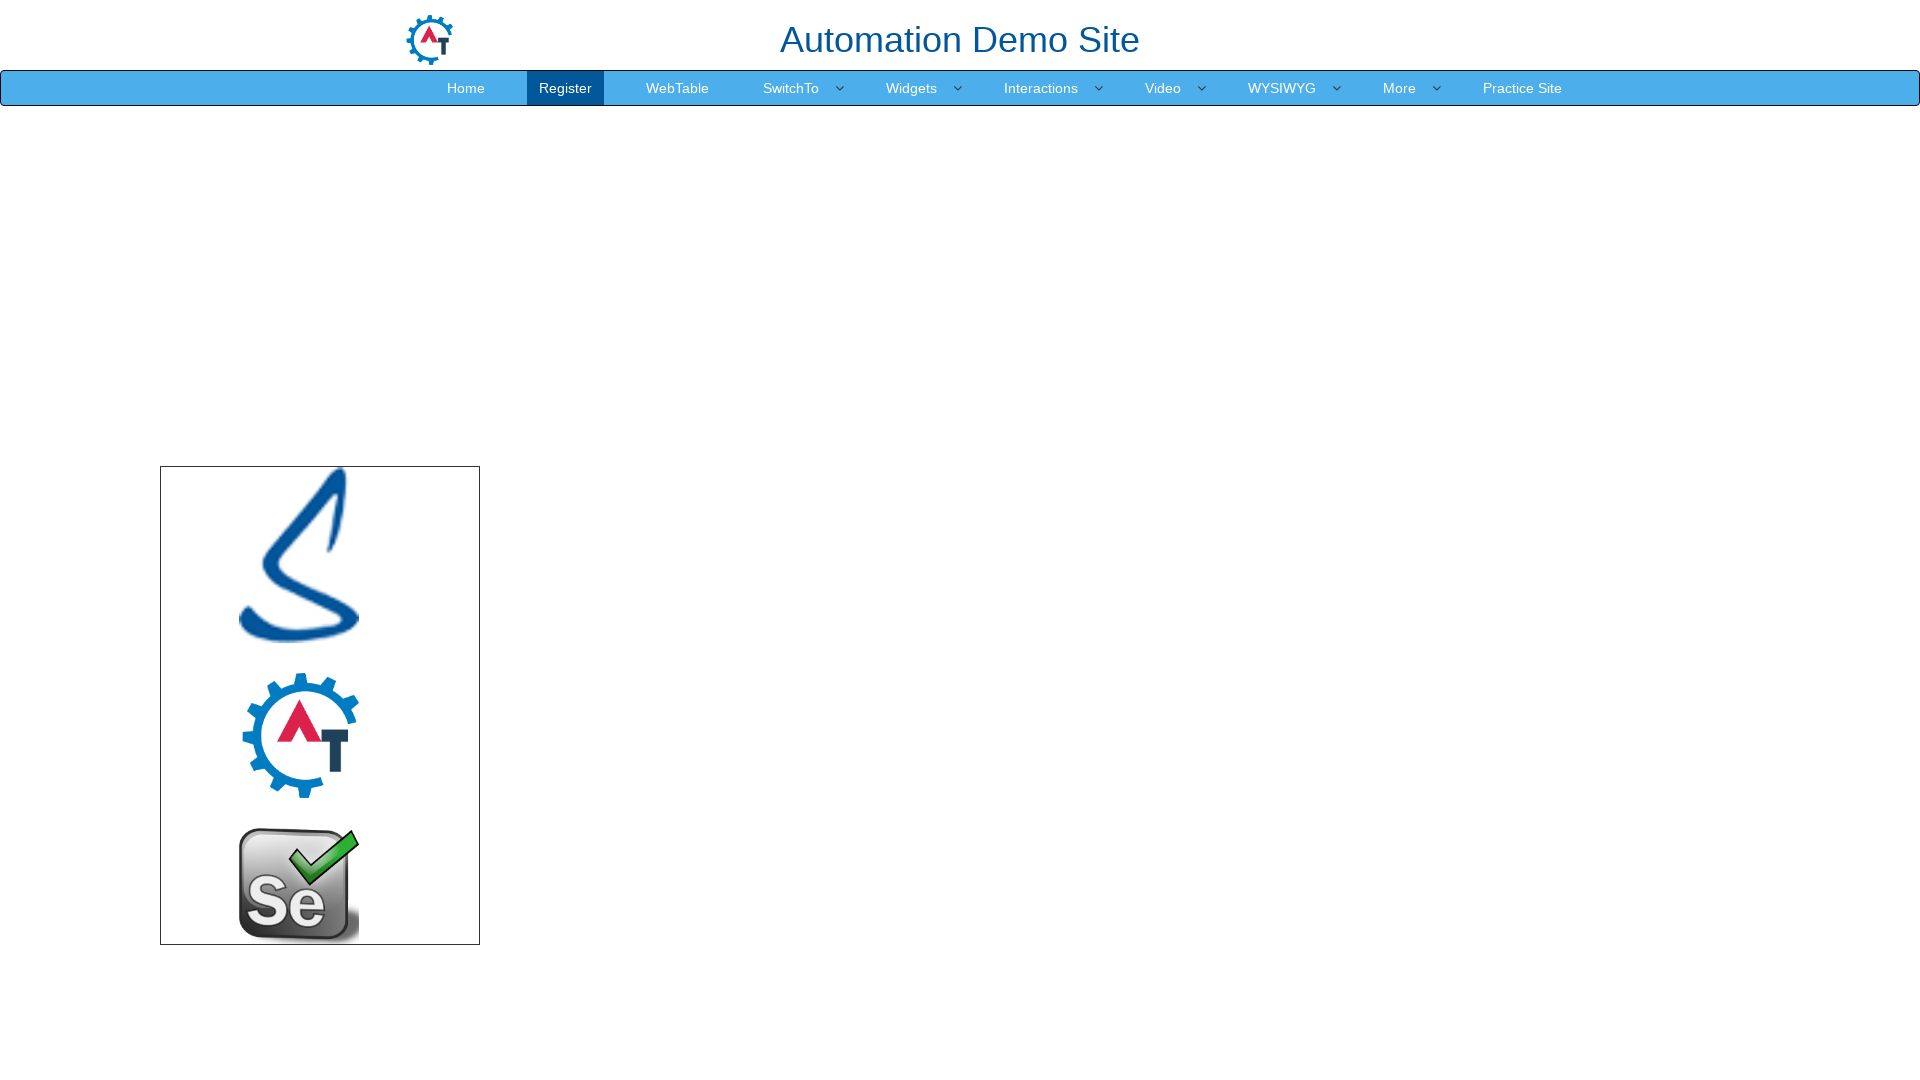

Dragged logo image to drop area at (1120, 651)
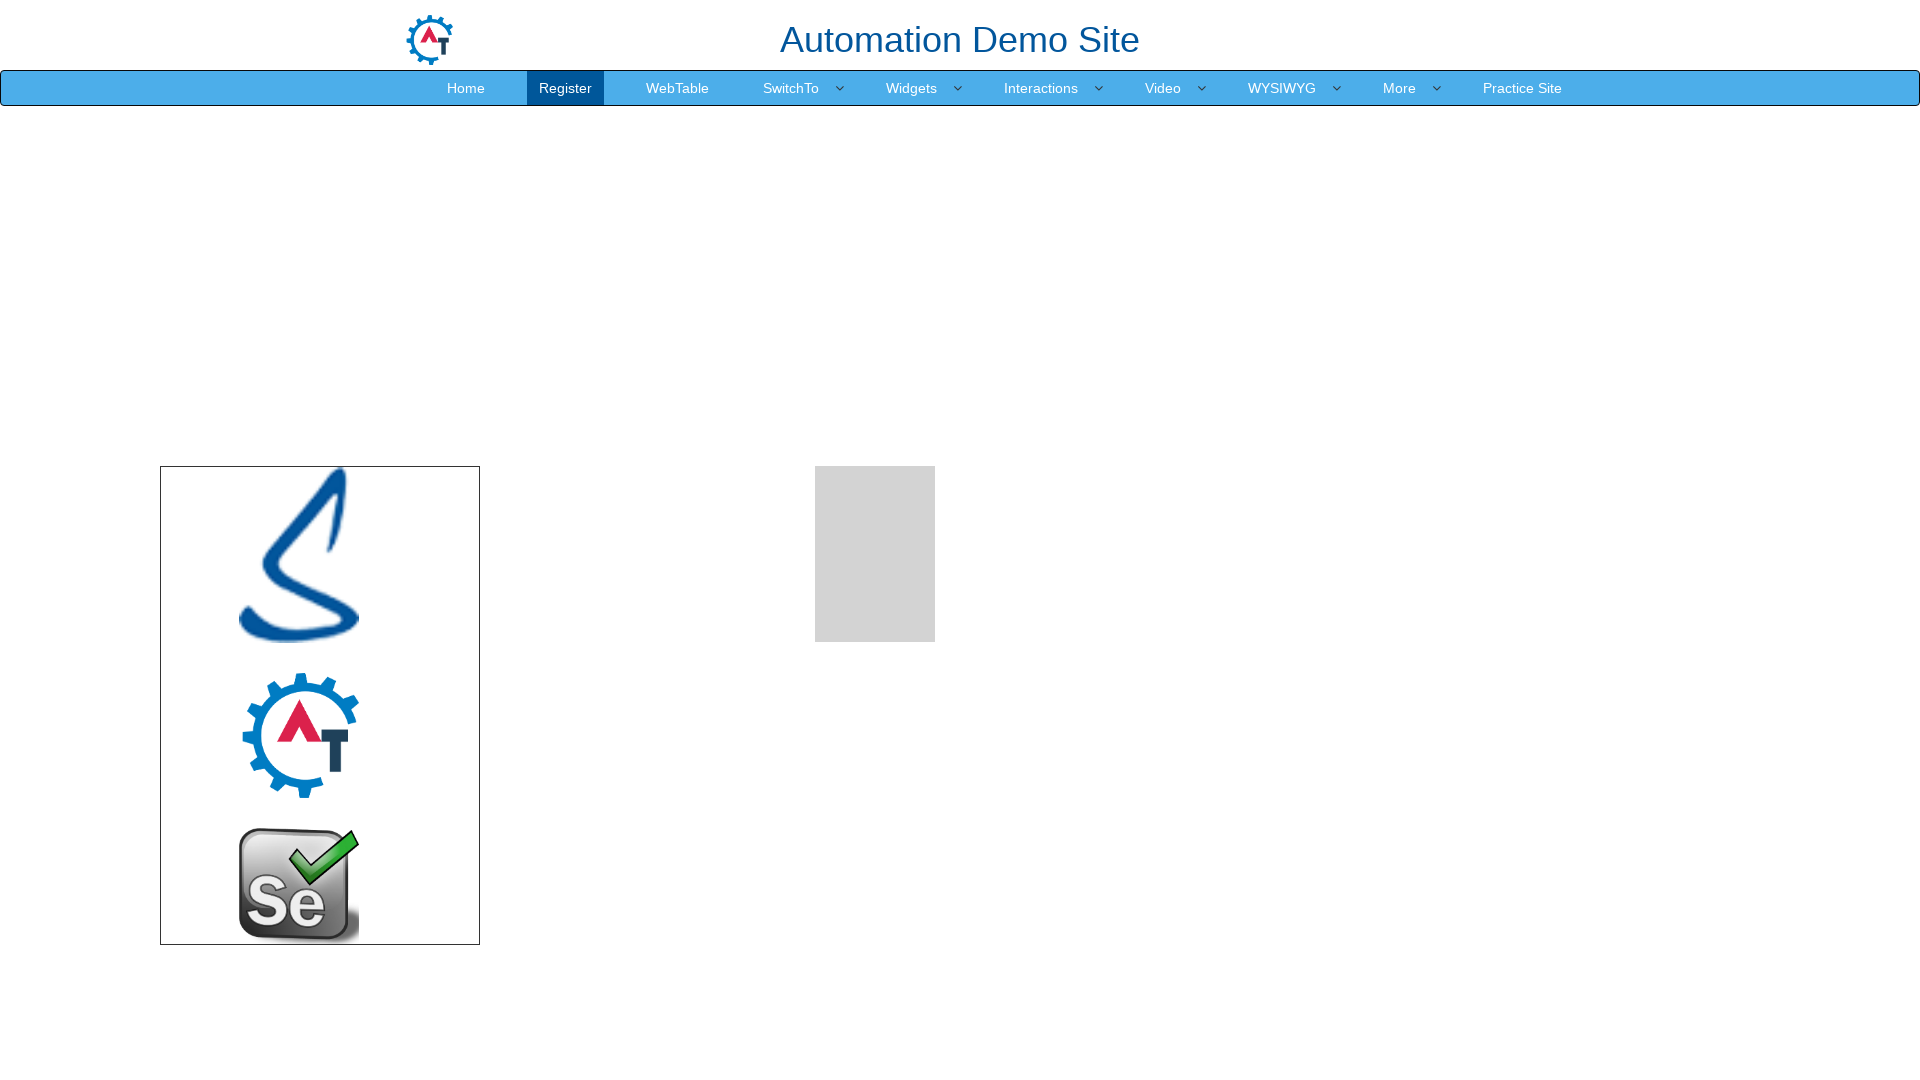

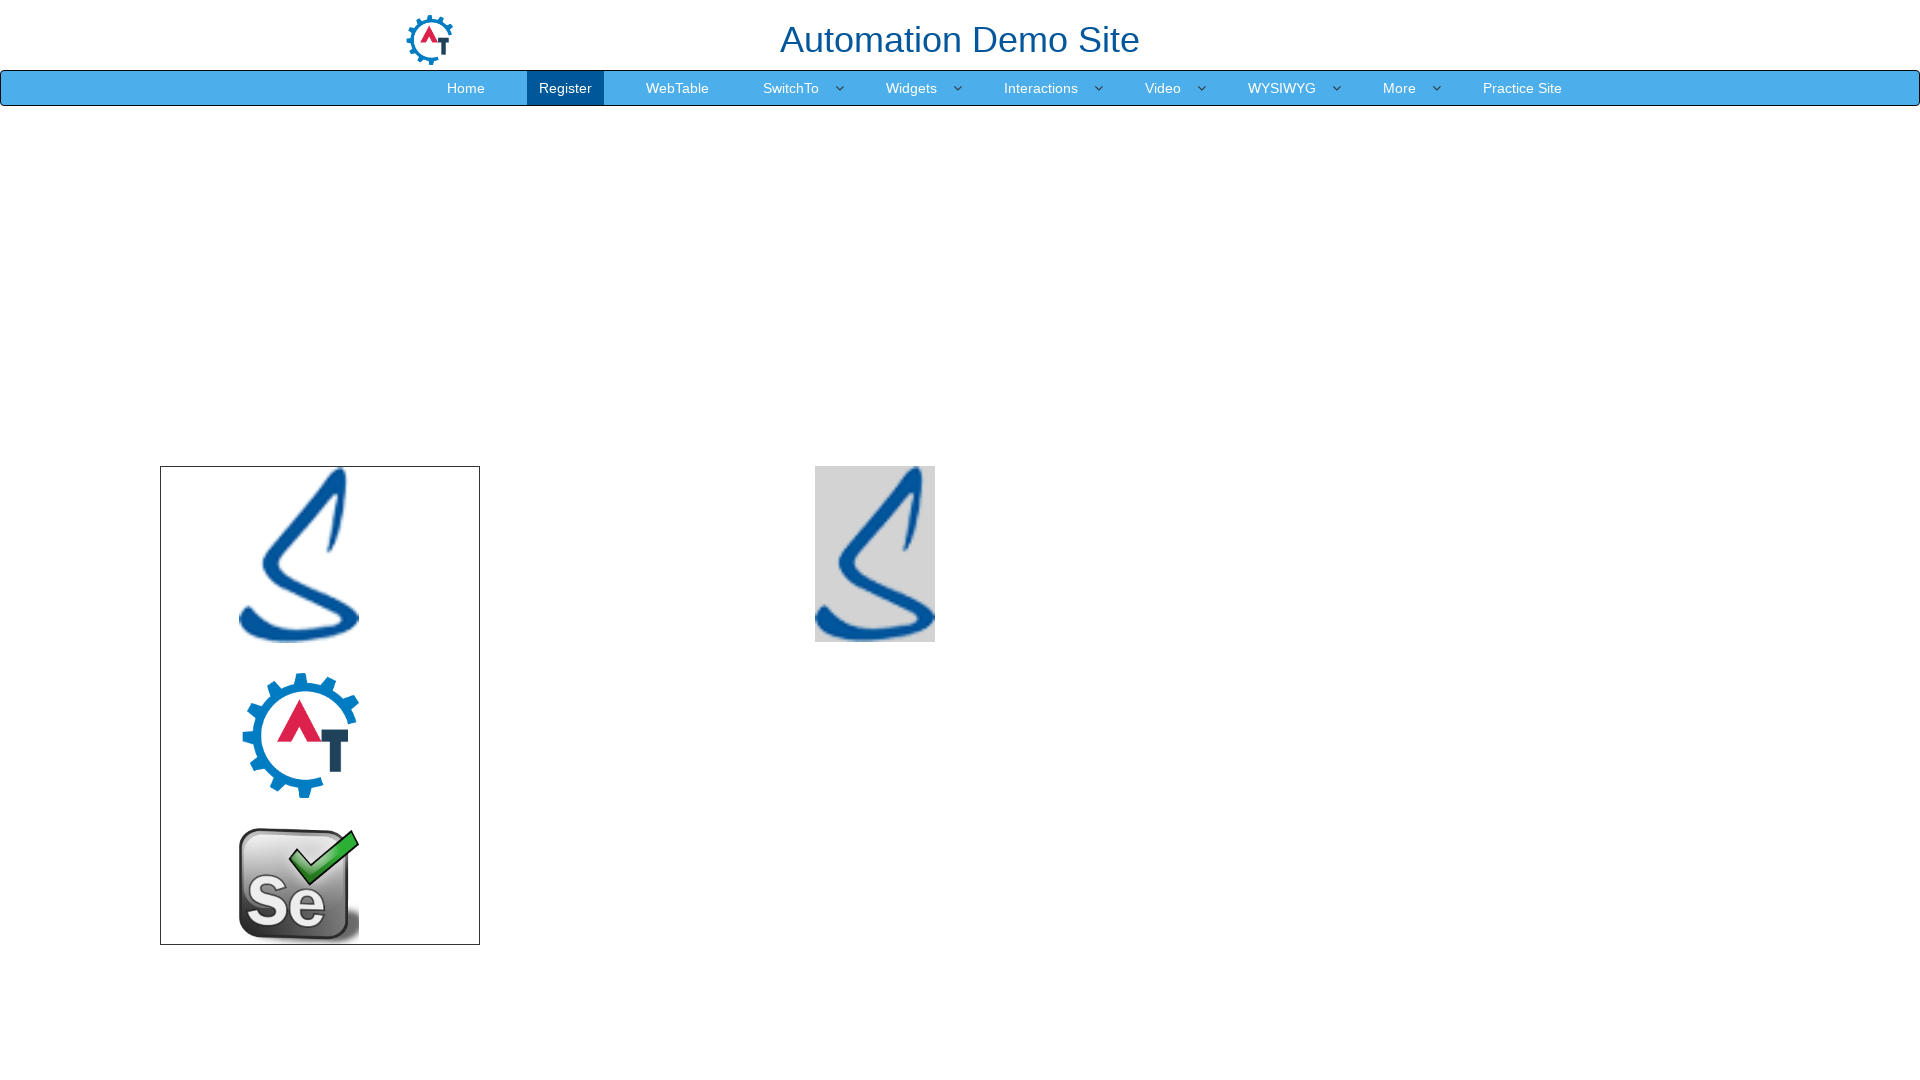